Tests GitHub pricing page navigation by clicking on pricing link, verifying the page loads, scrolling down and clicking to compare features section

Starting URL: https://github.com/

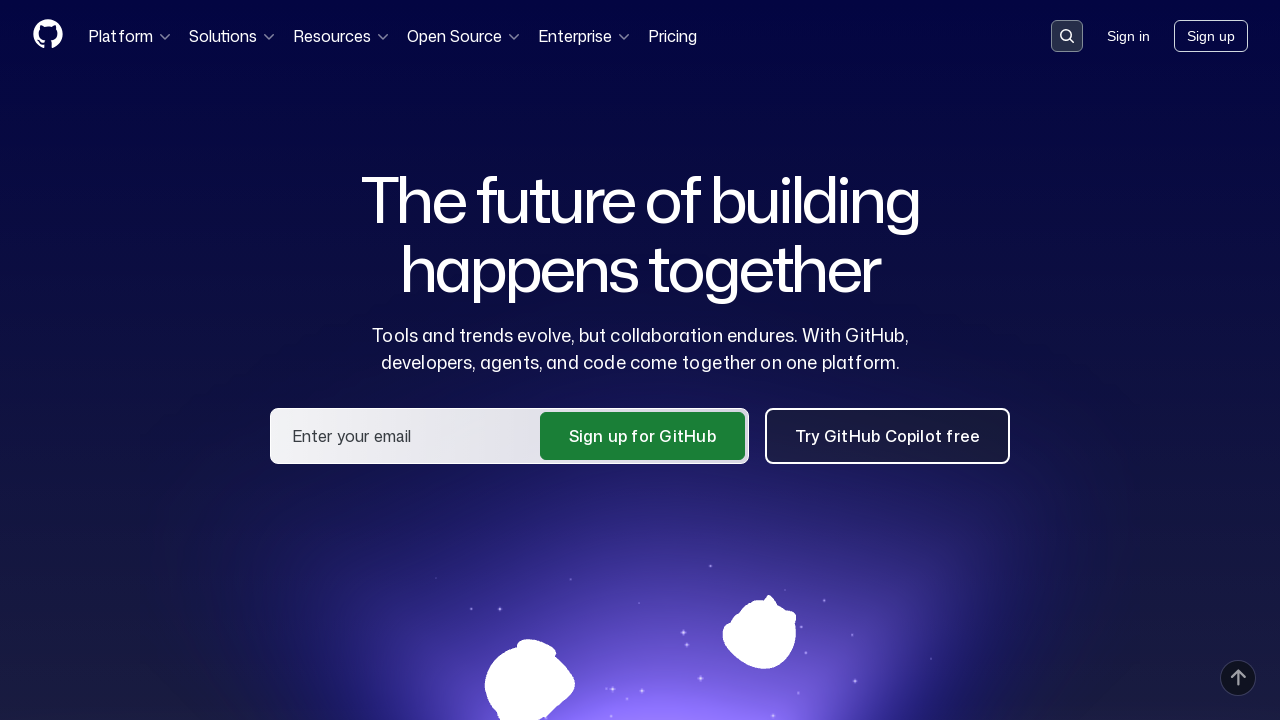

Waited for pricing link to be present in navigation
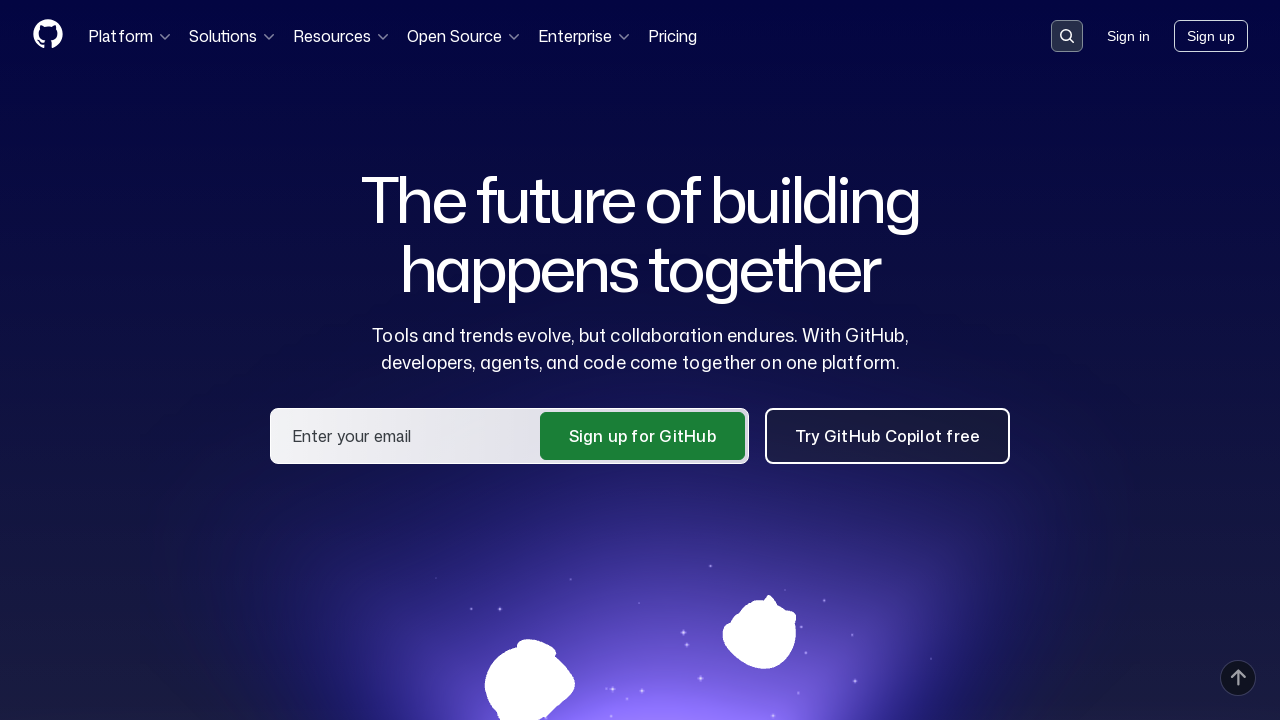

Clicked on pricing link in navigation at (477, 404) on a[href='/pricing']
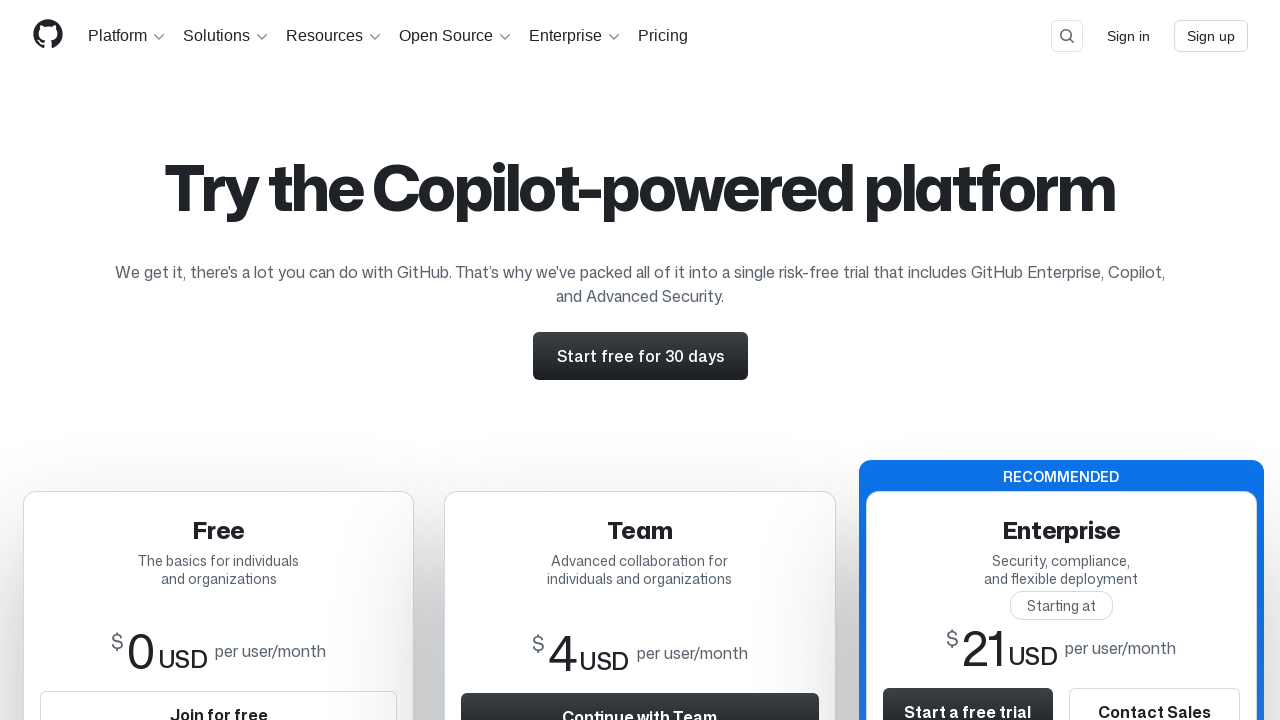

Pricing page loaded successfully
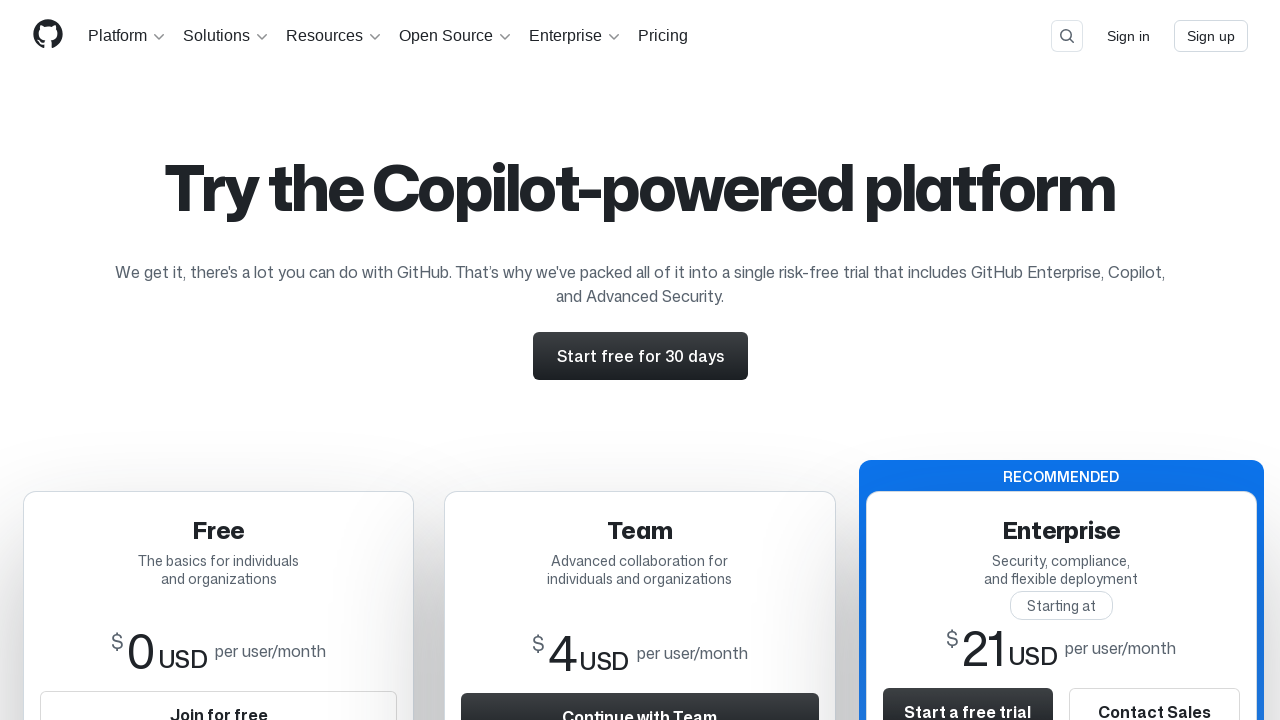

Scrolled down 2000 pixels to view more pricing content
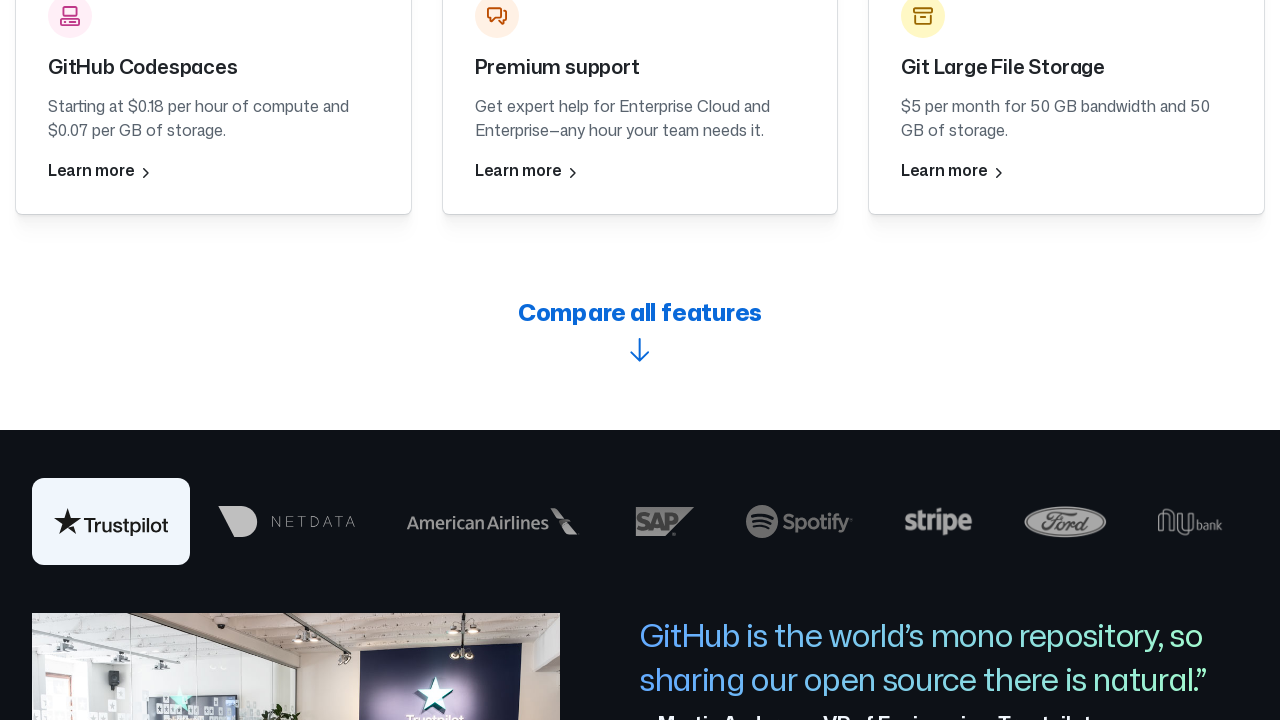

Waited for compare features link to be present
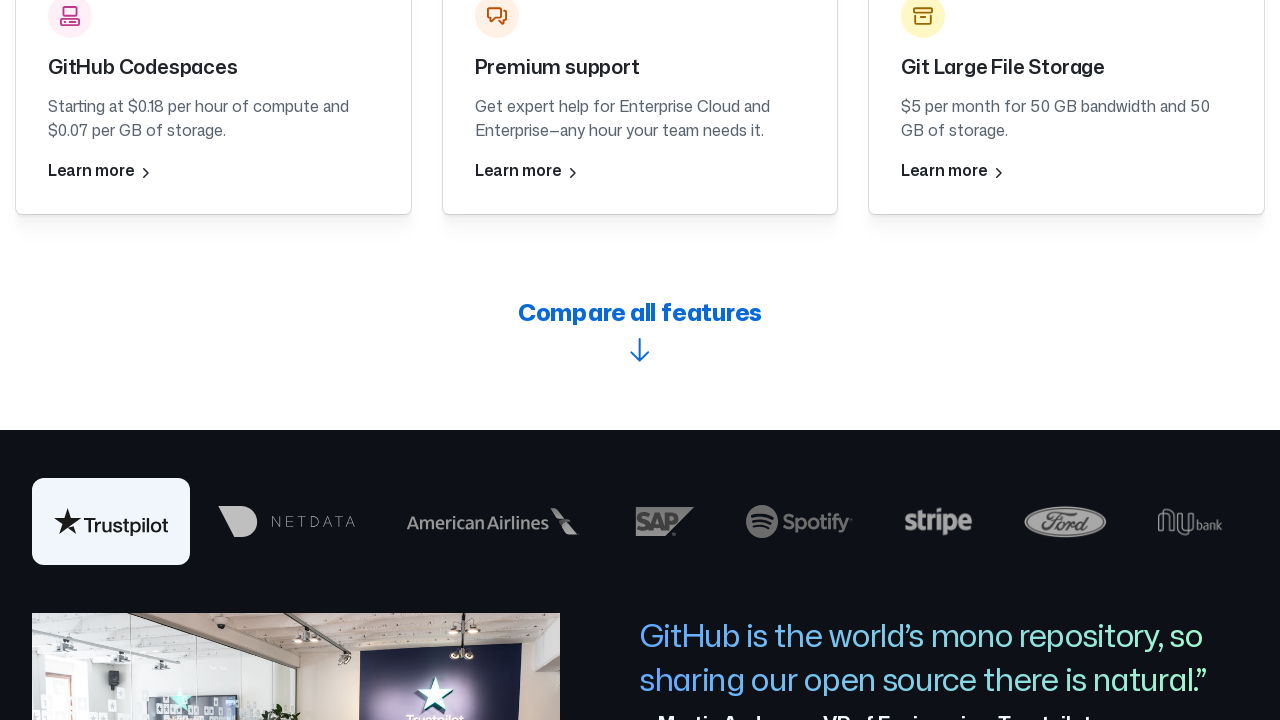

Clicked on compare features link at (640, 332) on a[href='#compare-features']
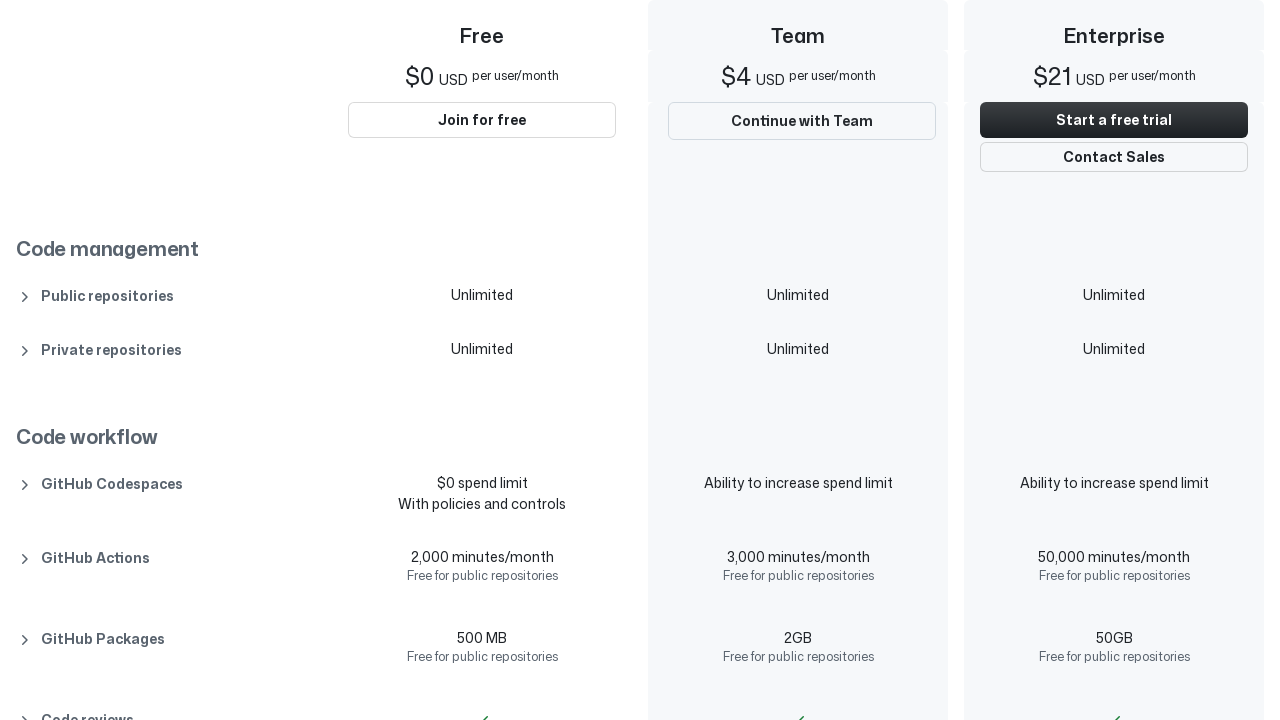

Features comparison section loaded
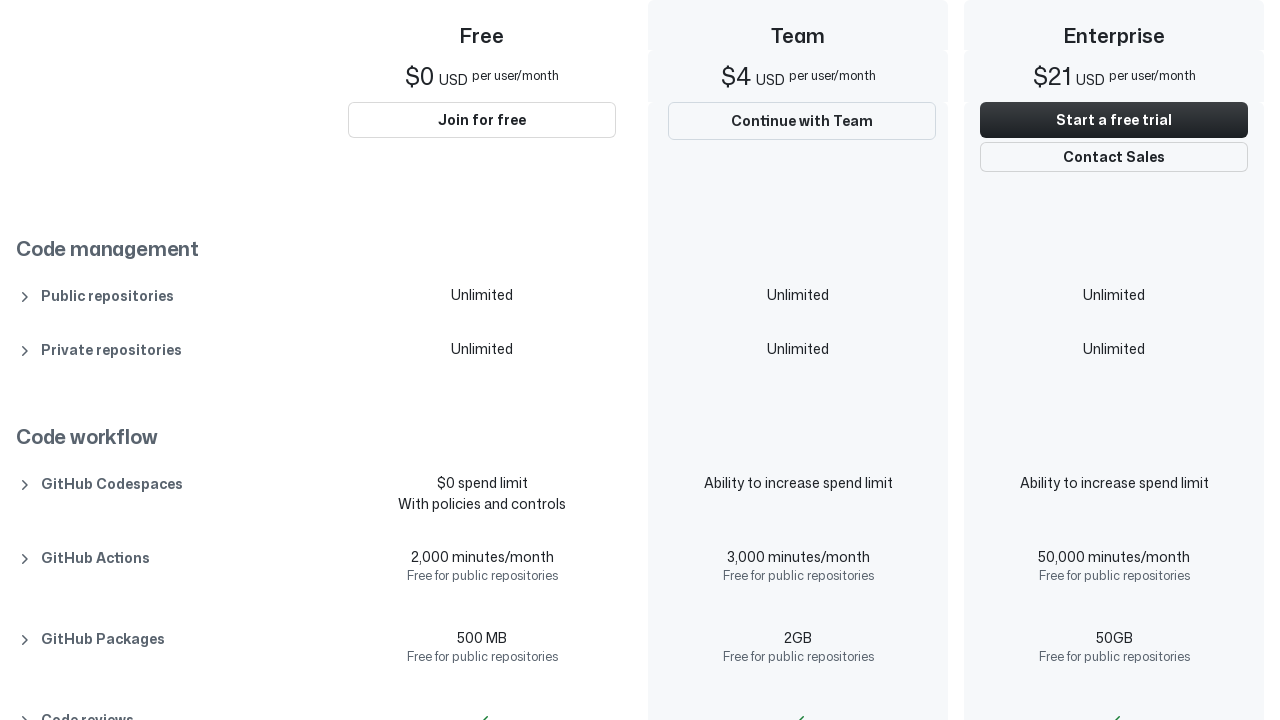

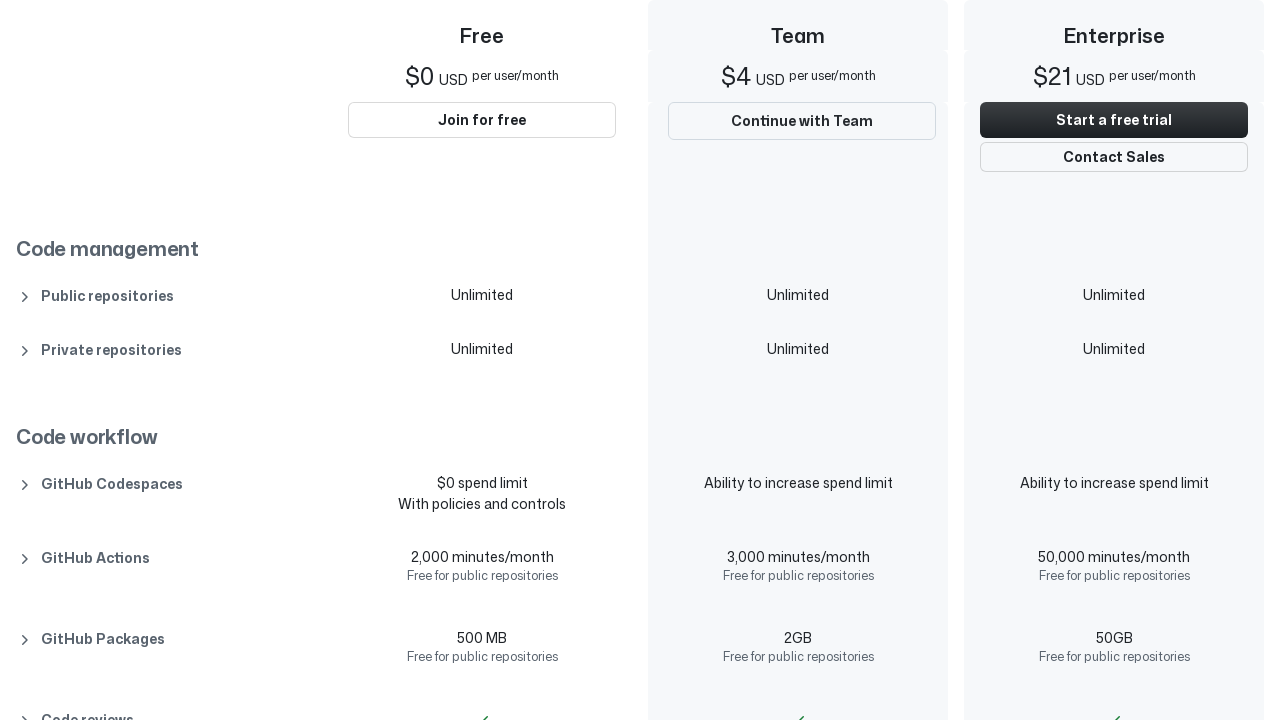